Tests that Clear completed button is hidden when there are no completed items.

Starting URL: https://demo.playwright.dev/todomvc

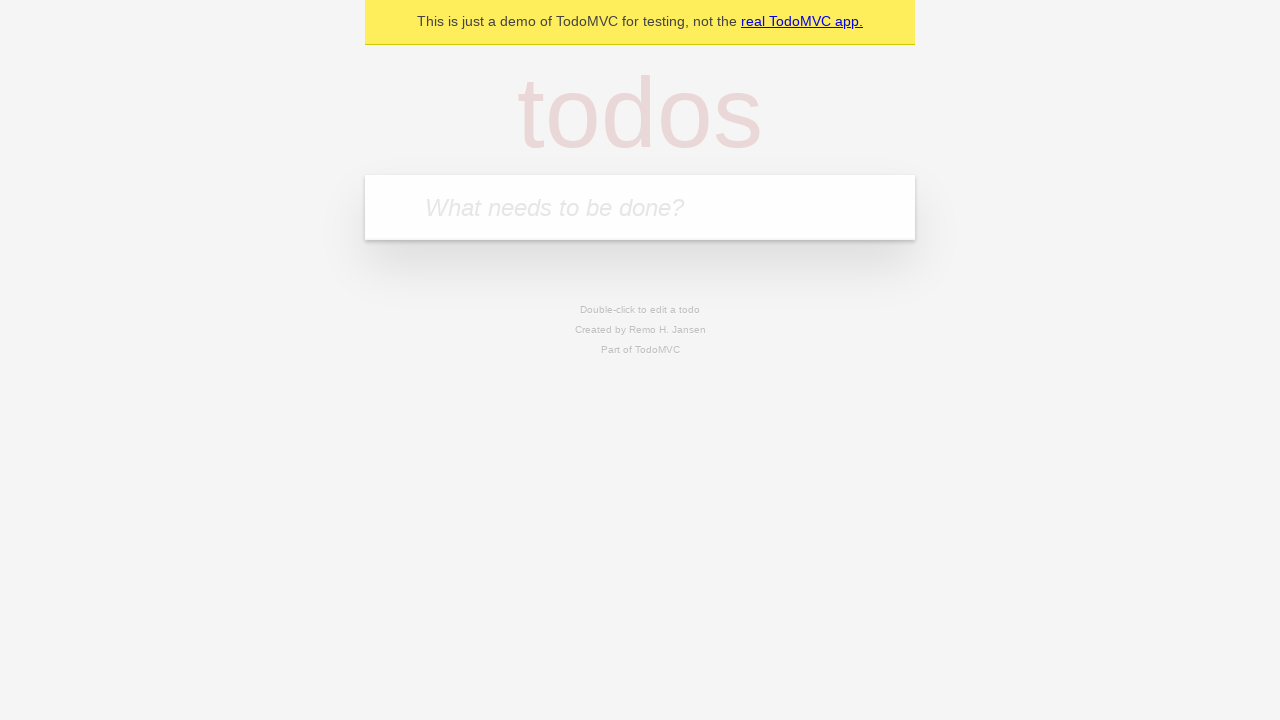

Filled todo input with 'buy some cheese' on internal:attr=[placeholder="What needs to be done?"i]
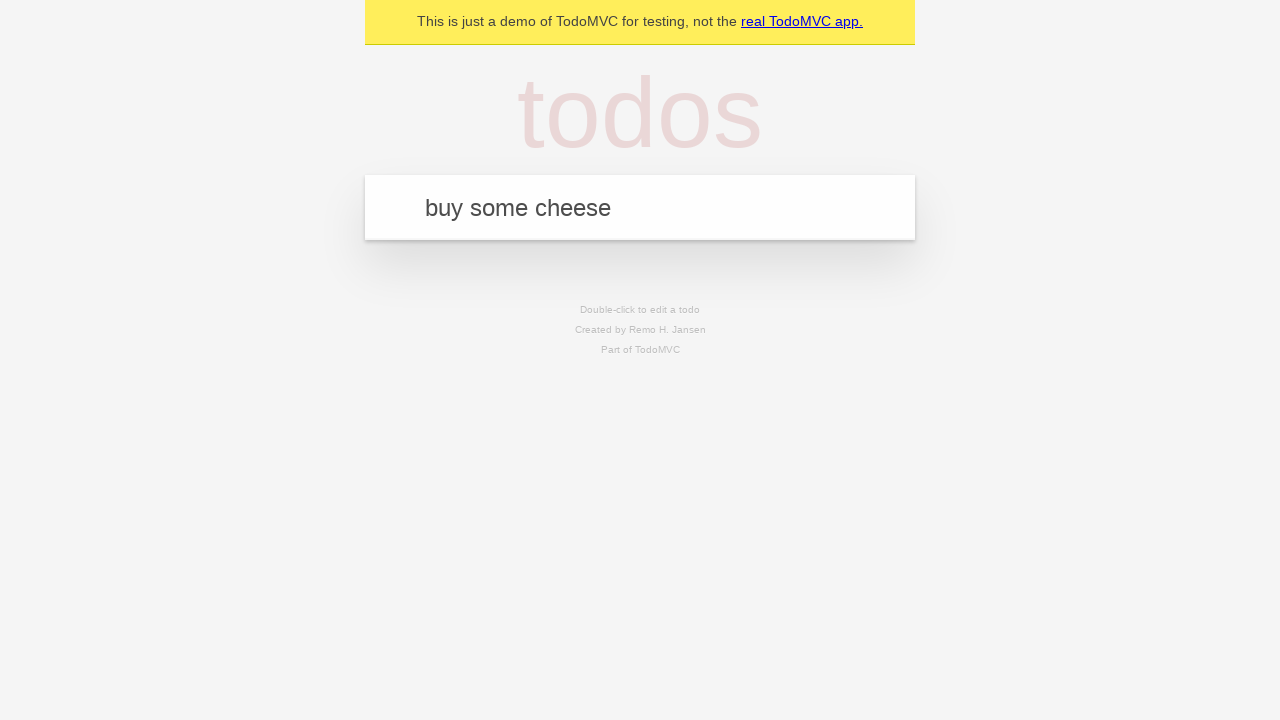

Pressed Enter to add first todo on internal:attr=[placeholder="What needs to be done?"i]
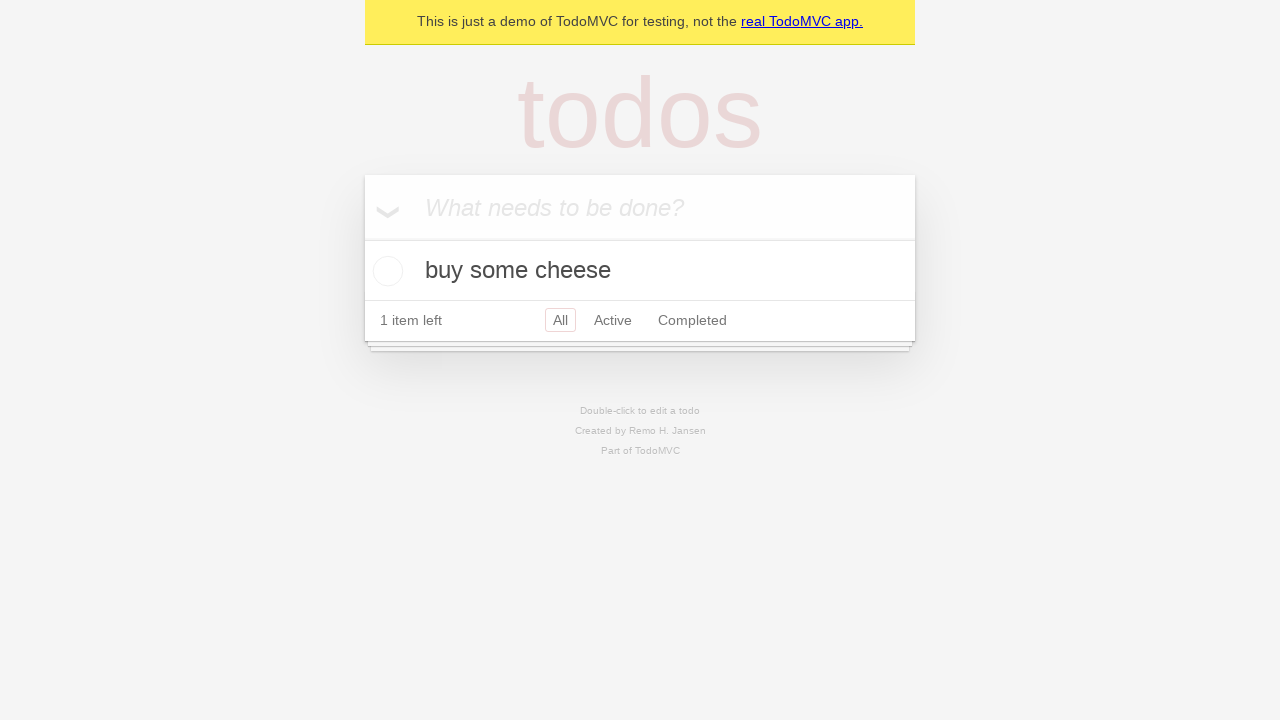

Filled todo input with 'feed the cat' on internal:attr=[placeholder="What needs to be done?"i]
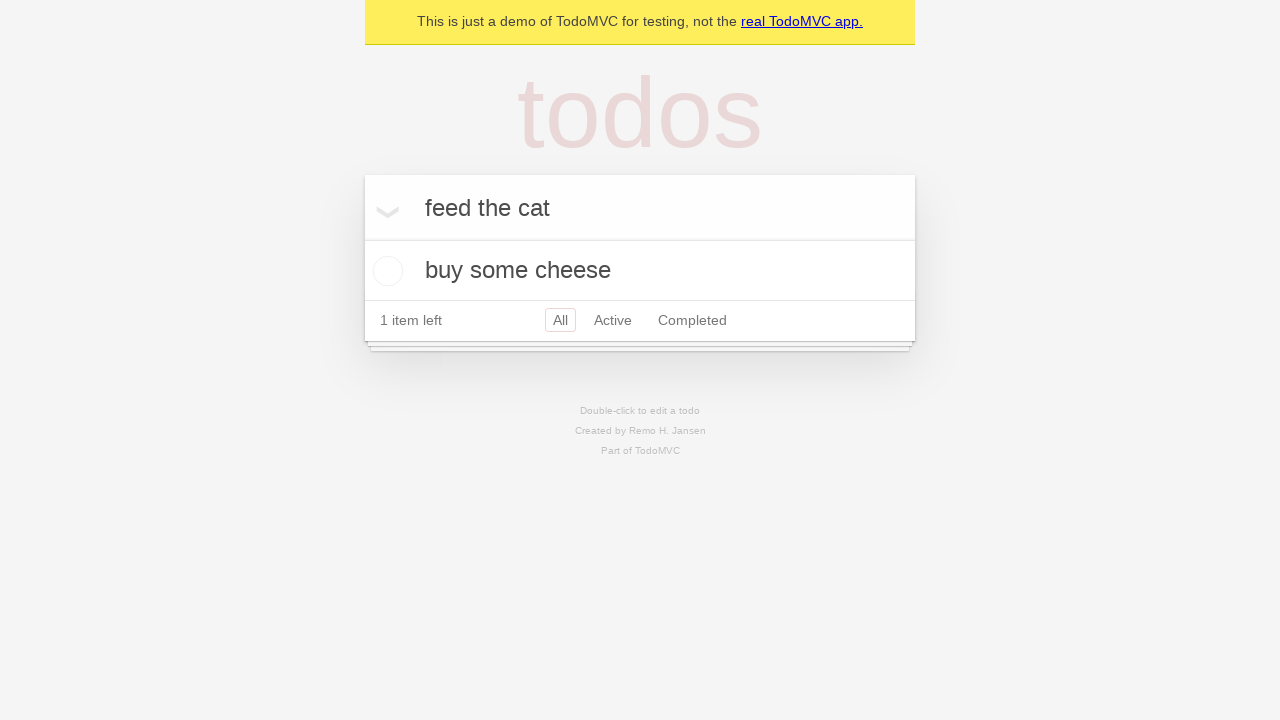

Pressed Enter to add second todo on internal:attr=[placeholder="What needs to be done?"i]
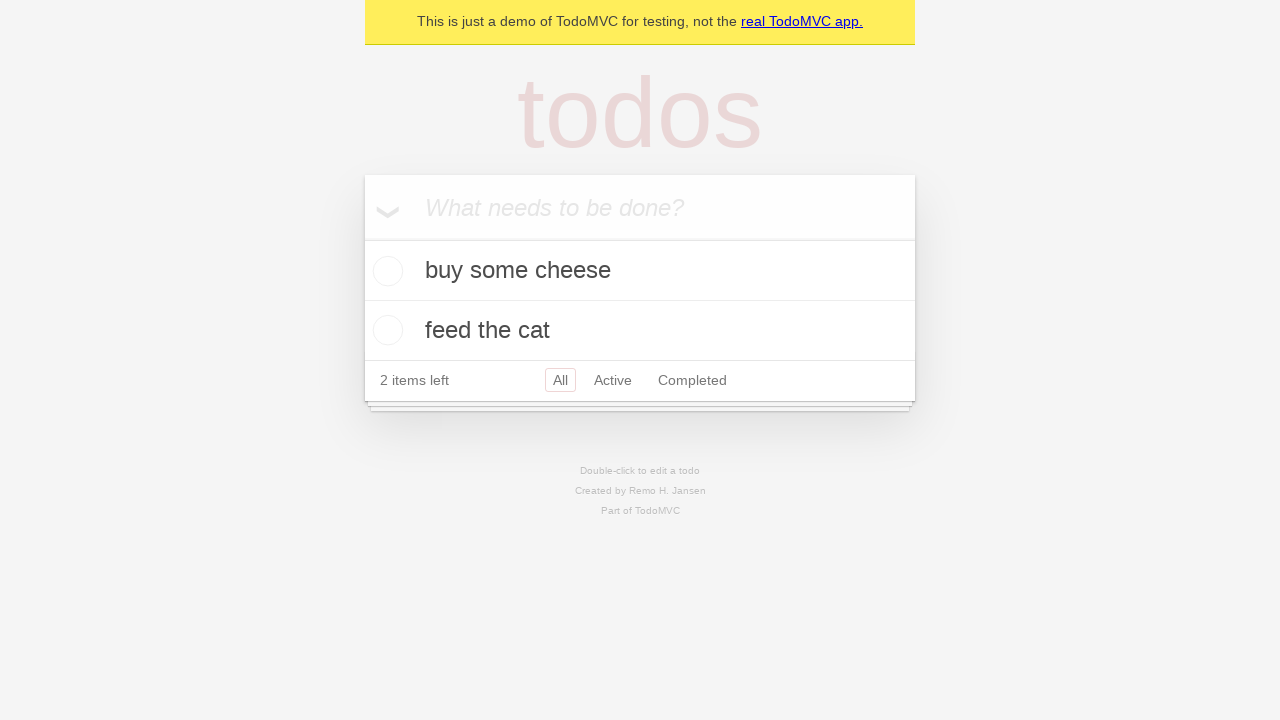

Filled todo input with 'book a doctors appointment' on internal:attr=[placeholder="What needs to be done?"i]
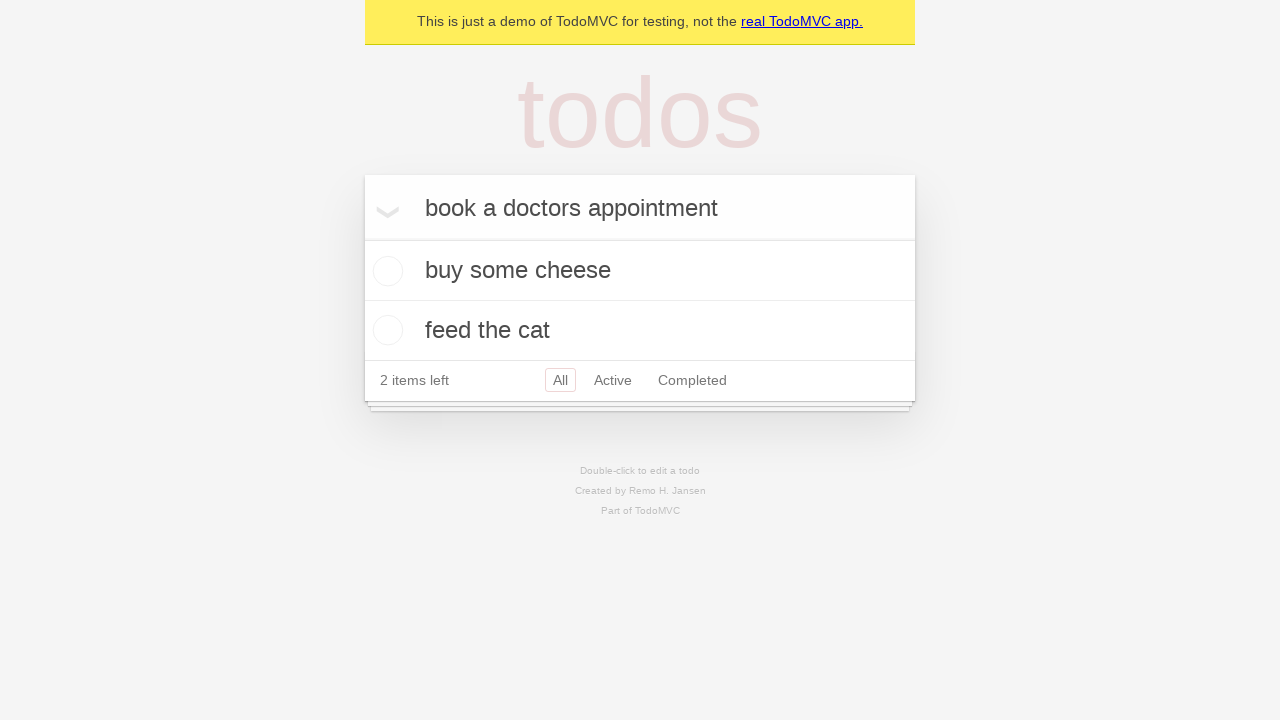

Pressed Enter to add third todo on internal:attr=[placeholder="What needs to be done?"i]
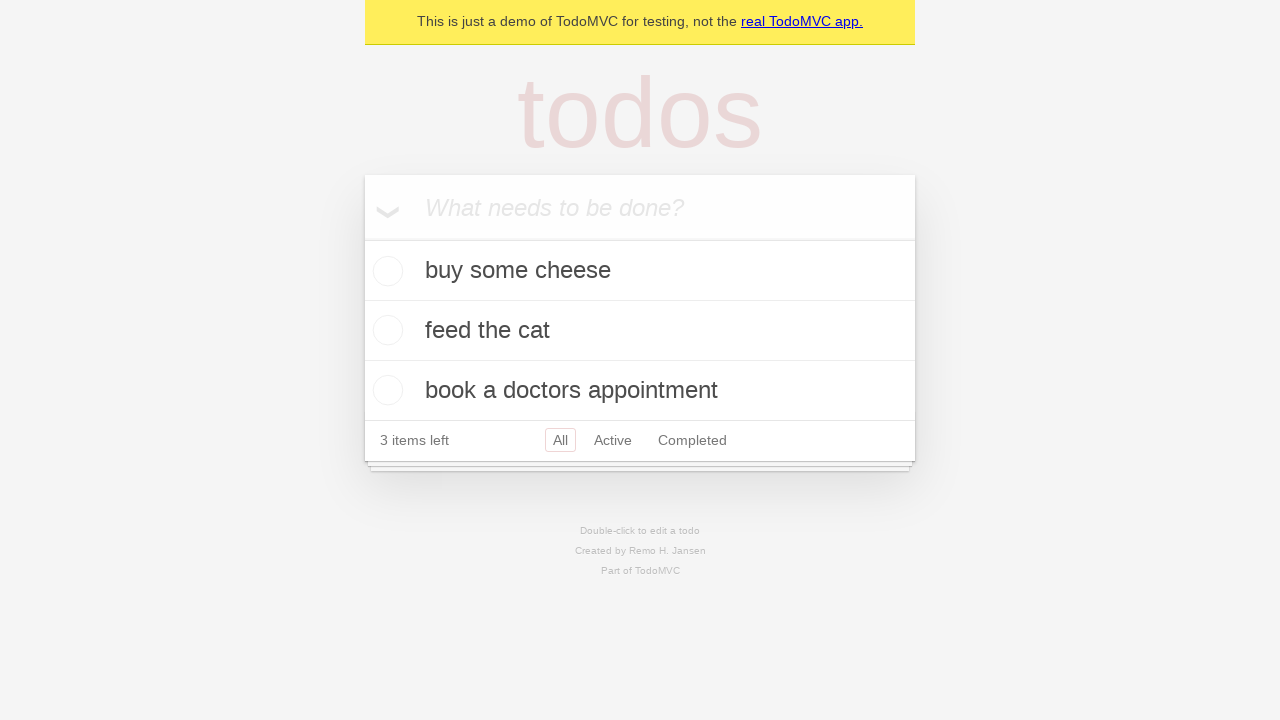

Checked first todo item as complete at (385, 271) on .todo-list li .toggle >> nth=0
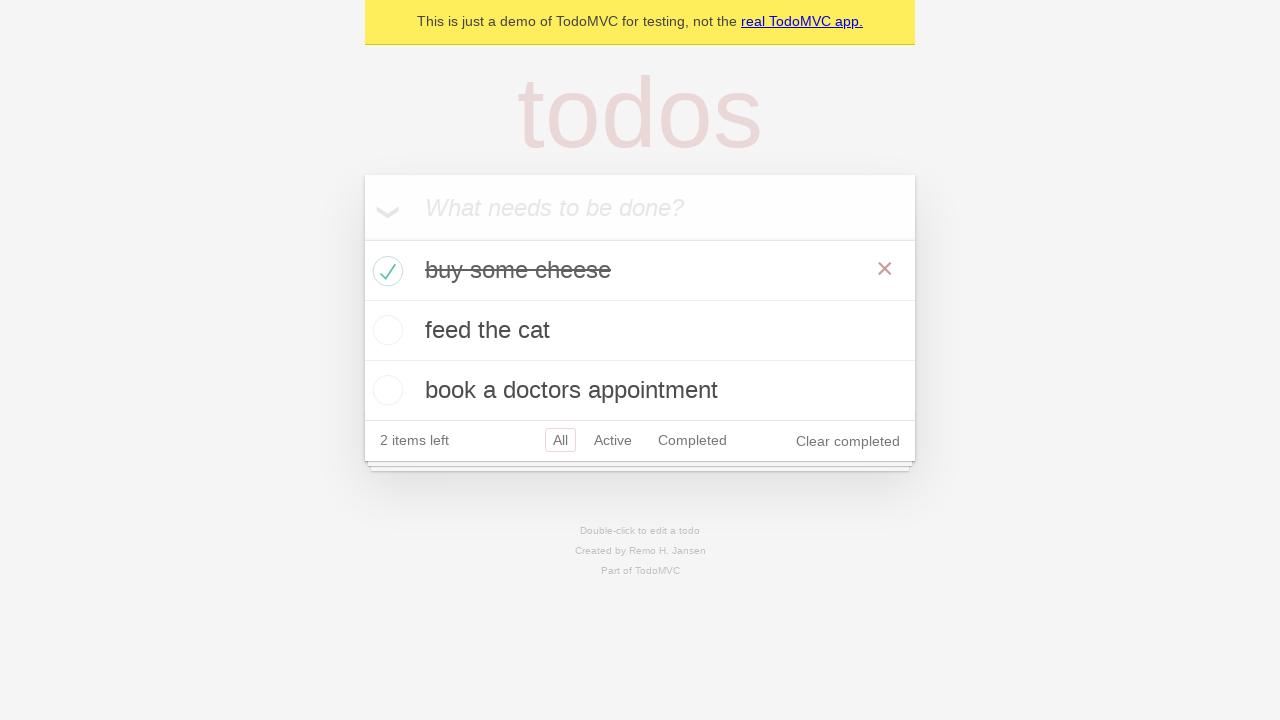

Clicked Clear completed button to remove completed items at (848, 441) on internal:role=button[name="Clear completed"i]
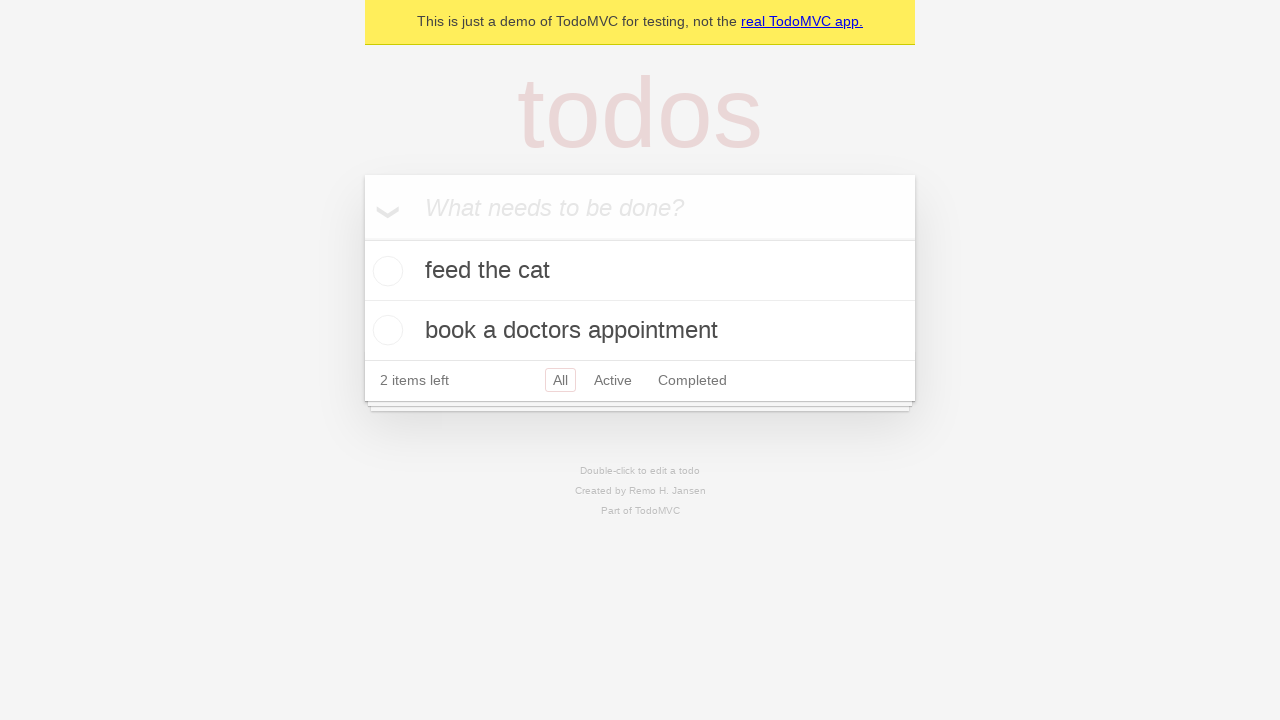

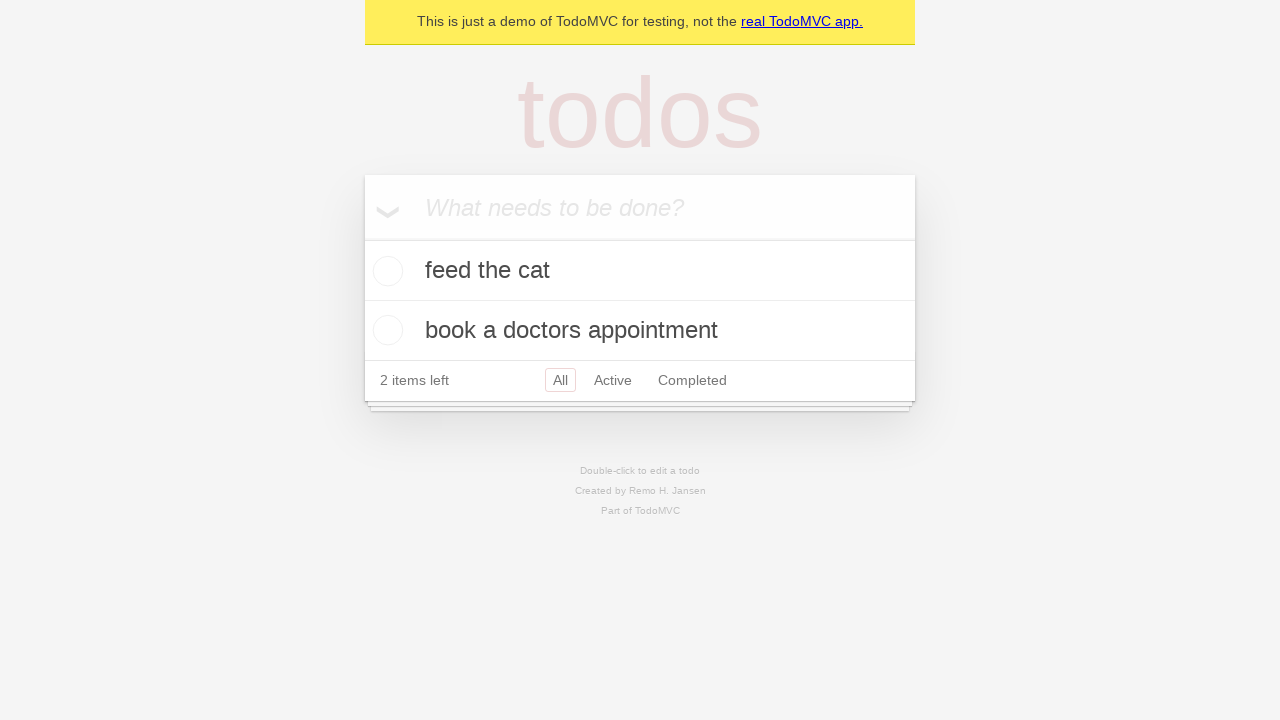